Tests JavaScript prompt dialog by clicking a button, entering text into the prompt, and verifying the result message.

Starting URL: https://the-internet.herokuapp.com/javascript_alerts

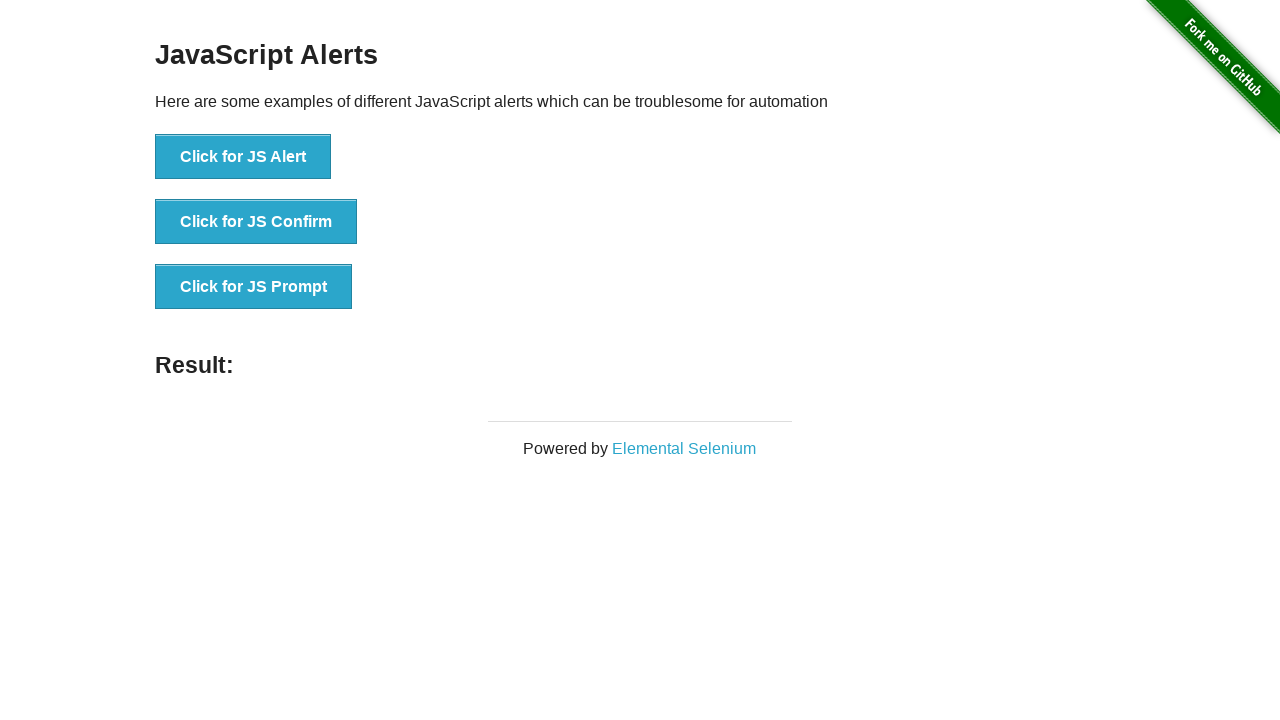

Set up dialog handler to accept prompt with 'Hello'
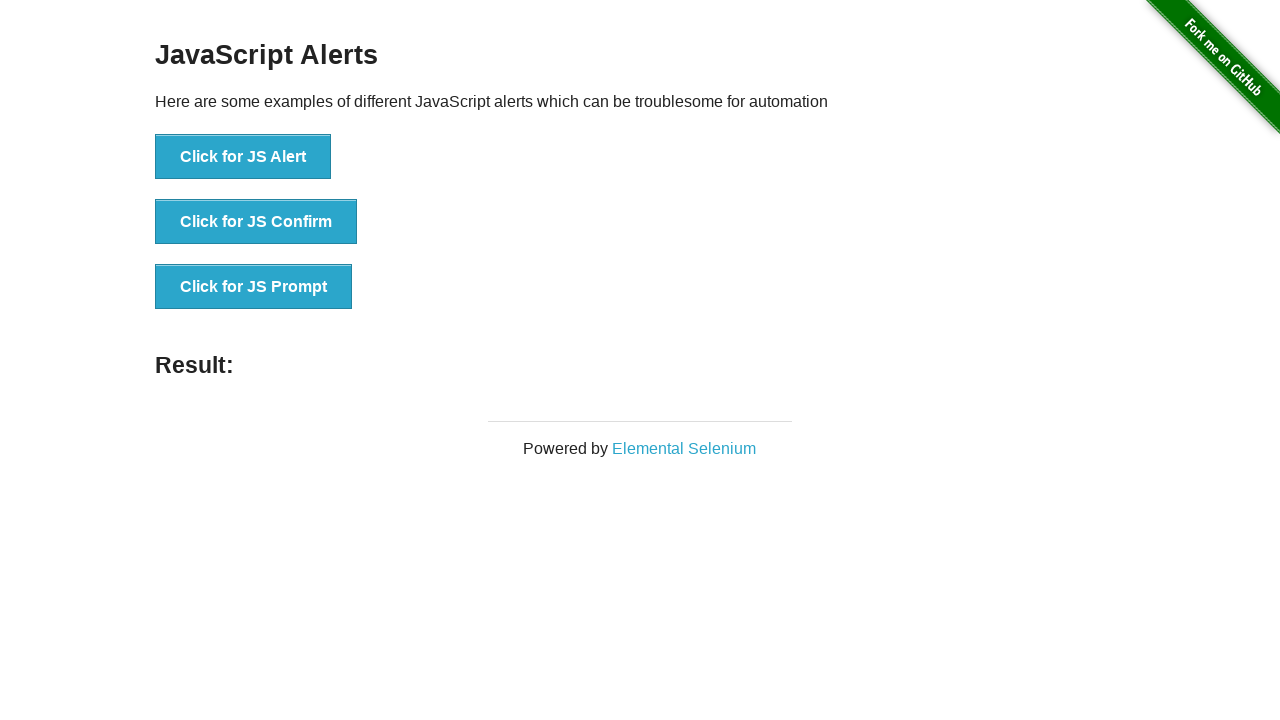

Clicked the JavaScript prompt button at (254, 287) on [onclick='jsPrompt()']
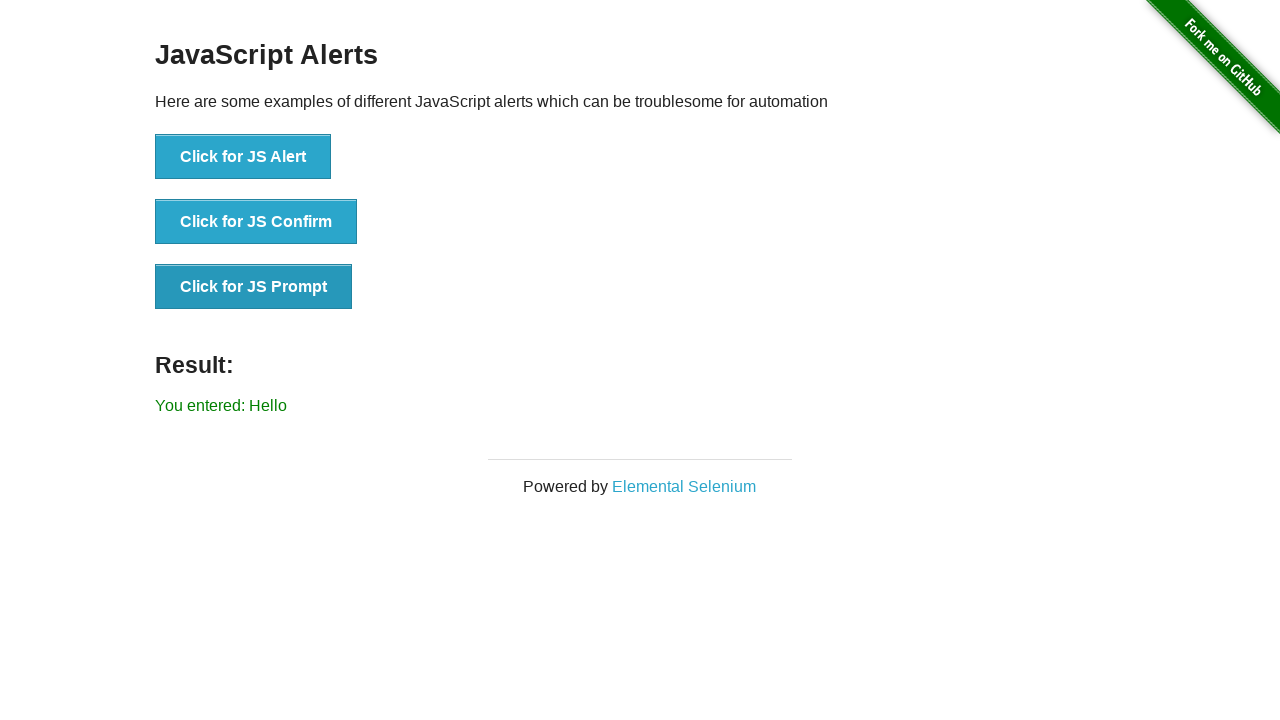

Verified result message displays 'You entered: Hello'
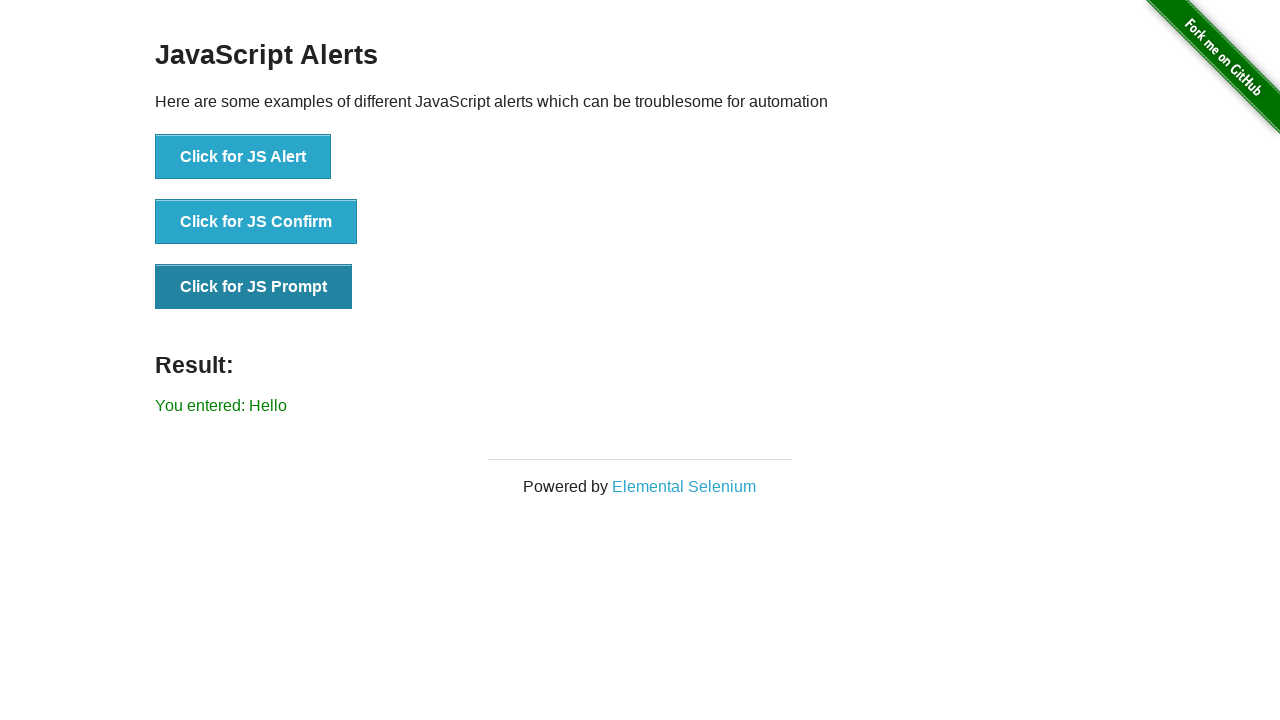

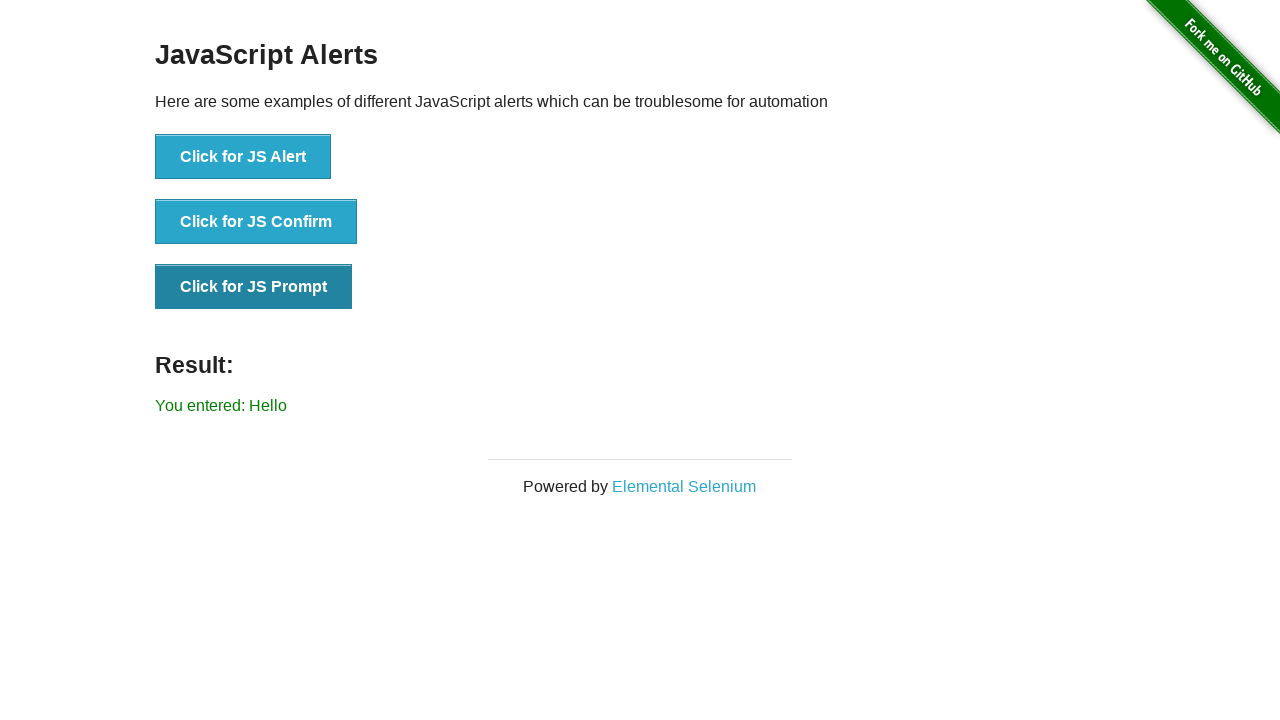